Navigates to JPL Space image page and clicks the full image button to view the featured image

Starting URL: https://data-class-jpl-space.s3.amazonaws.com/JPL_Space/index.html

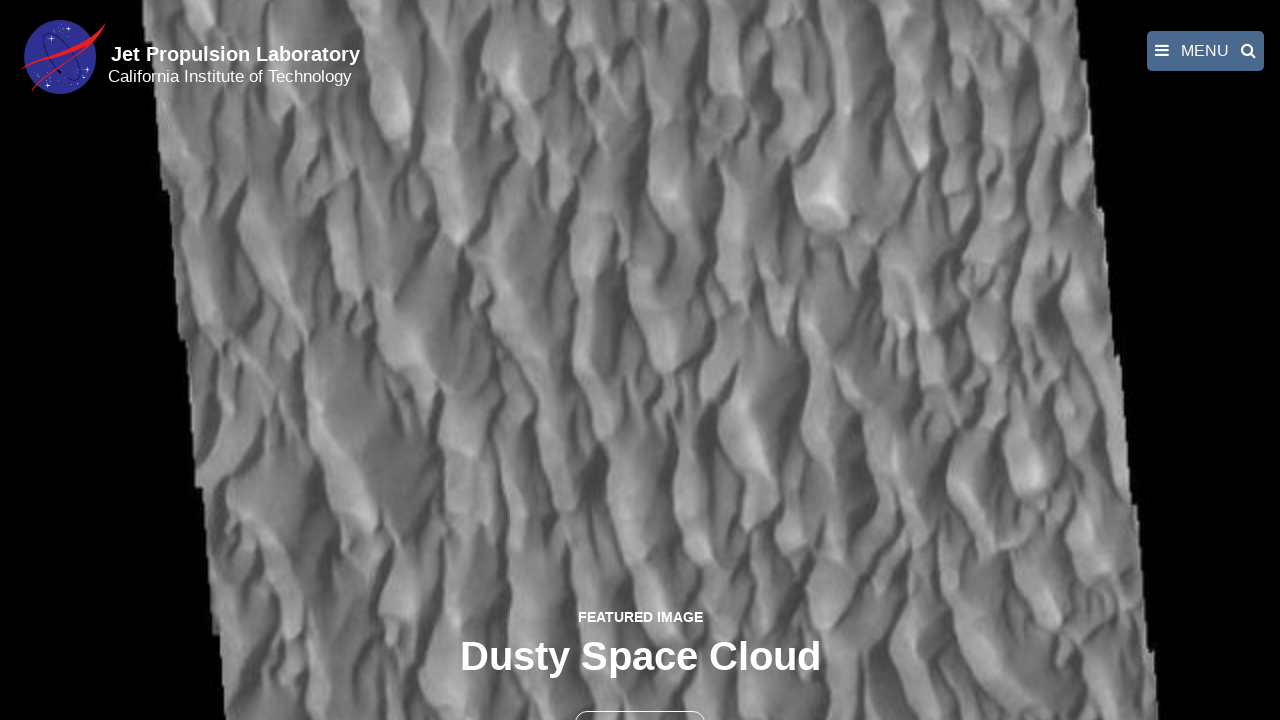

Navigated to JPL Space image page
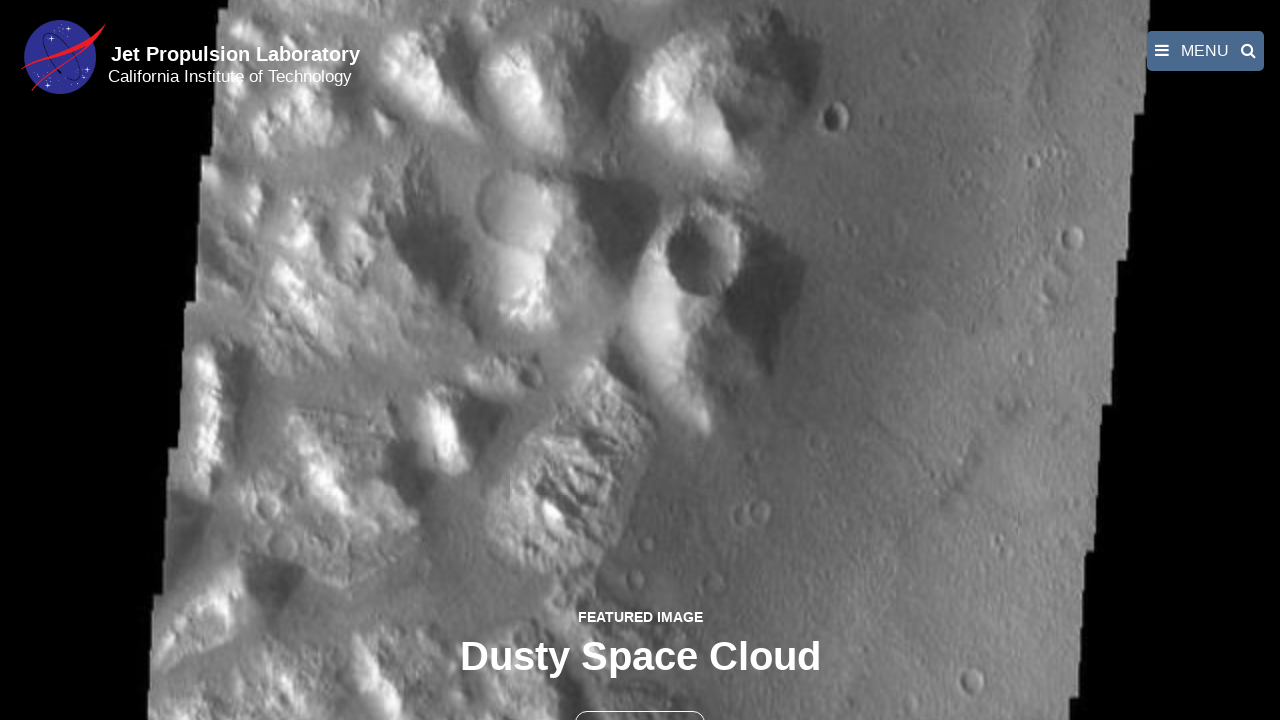

Clicked the full image button to view featured image at (640, 699) on button >> nth=1
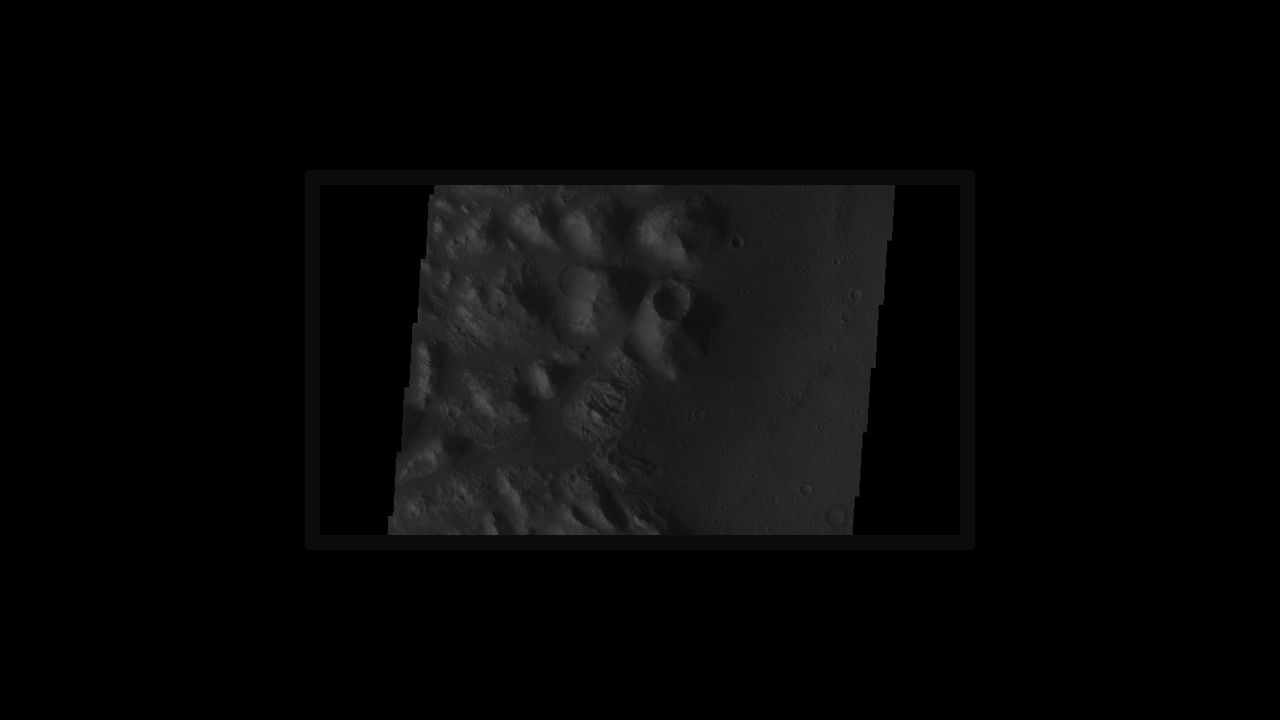

Full resolution image loaded and displayed
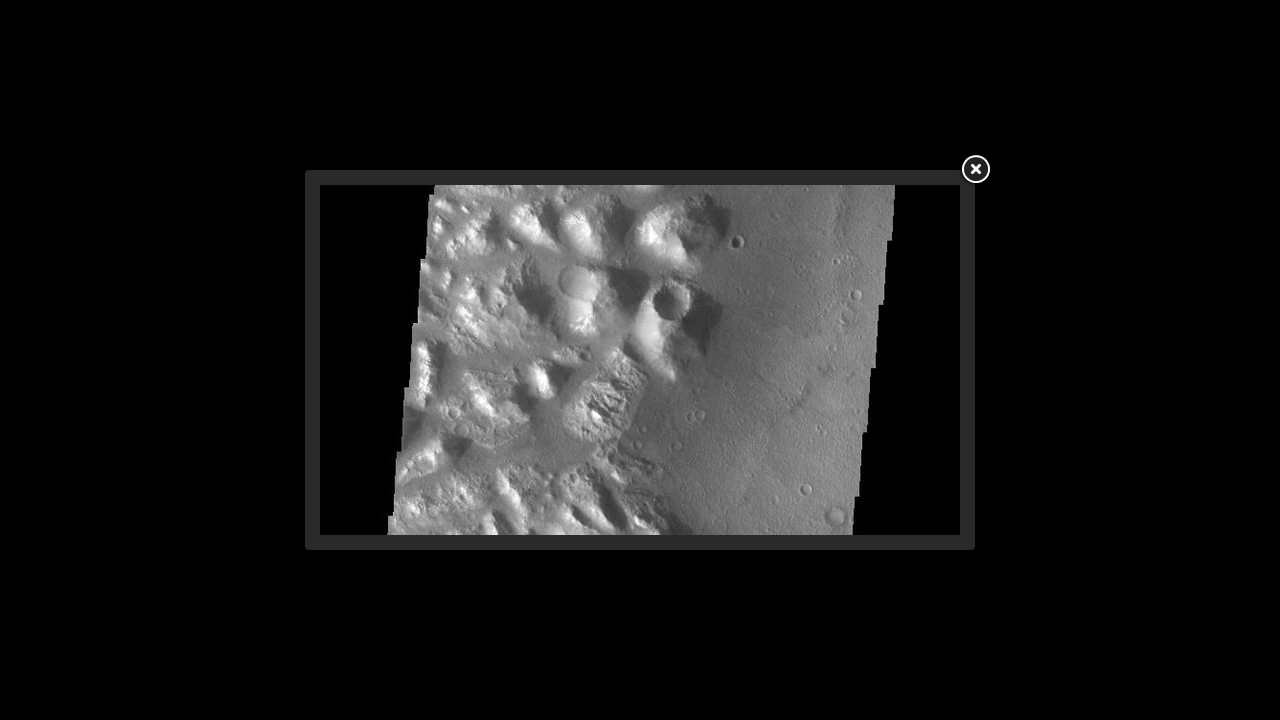

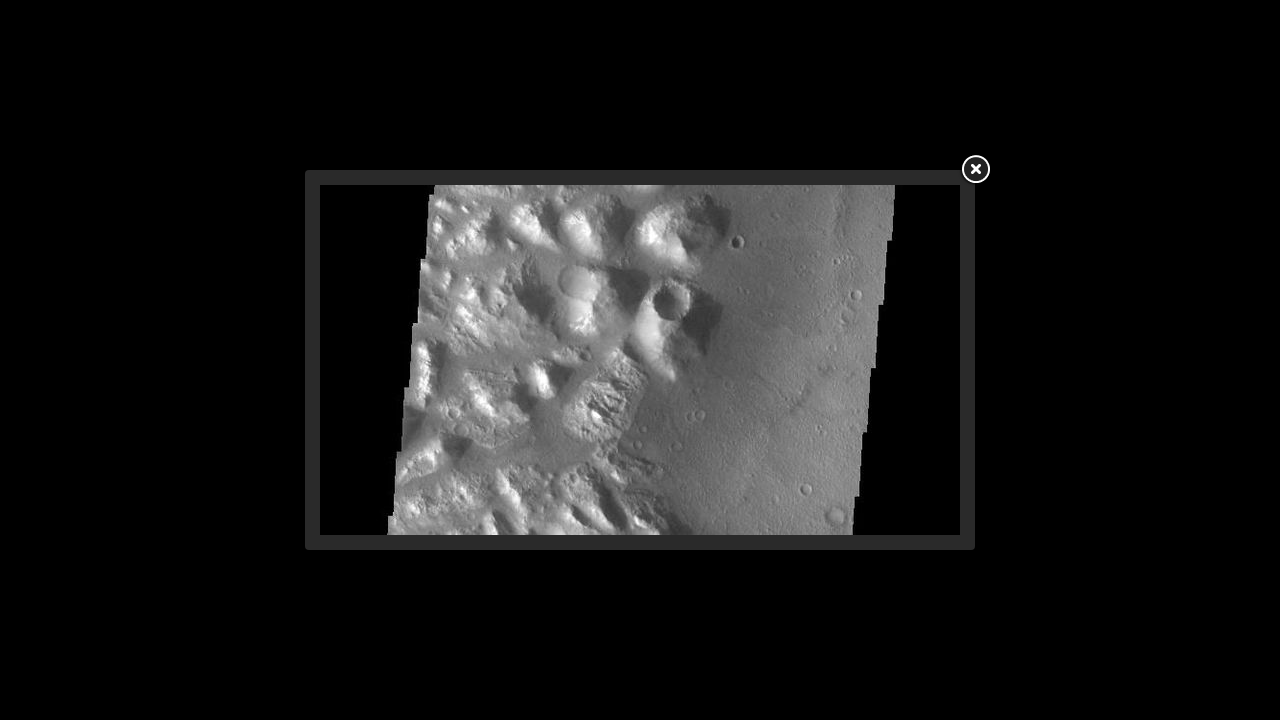